Navigates to an automation practice page, scrolls down, and interacts with a product table to verify its structure (rows and columns)

Starting URL: https://rahulshettyacademy.com/AutomationPractice/

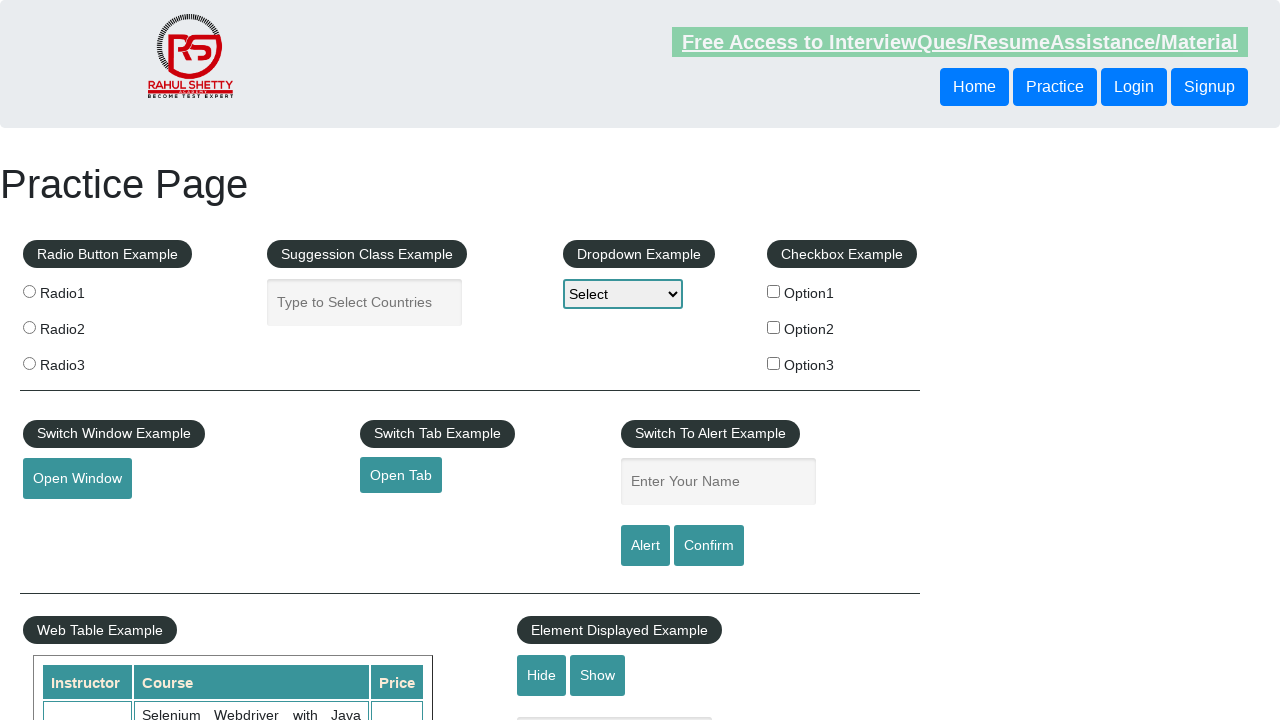

Navigated to automation practice page
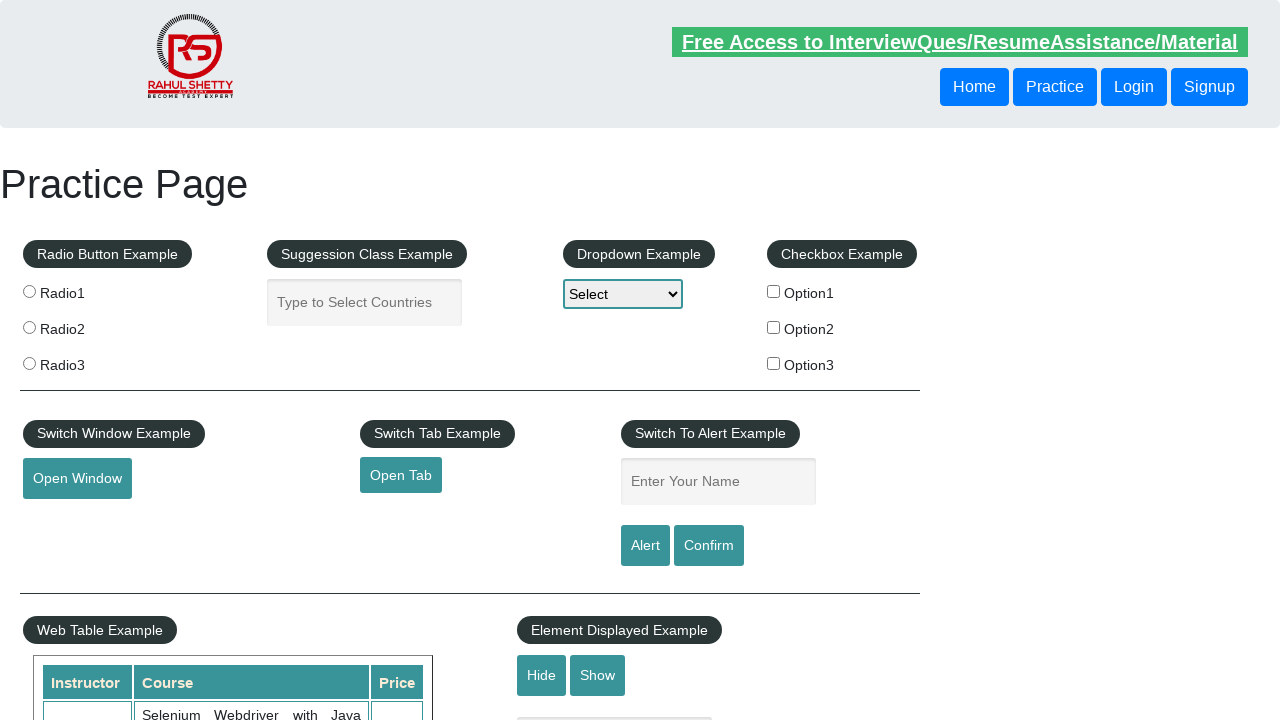

Scrolled down the page by 500 pixels
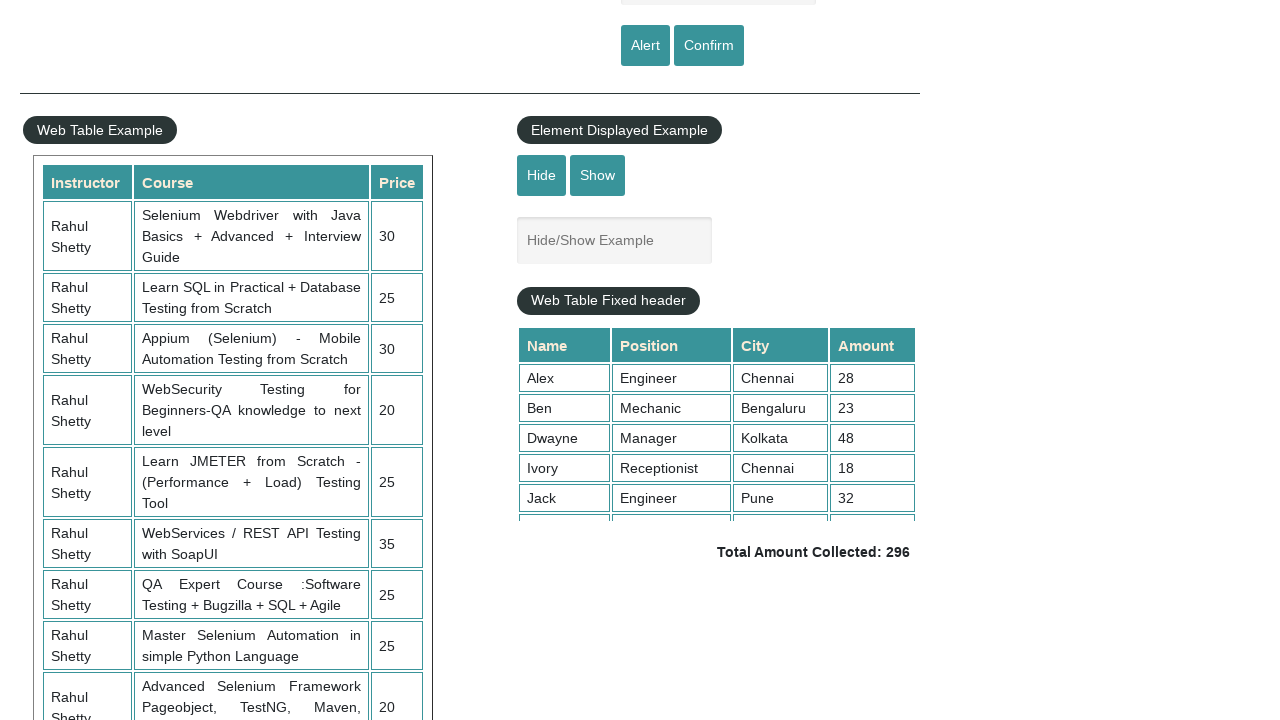

Product table became visible
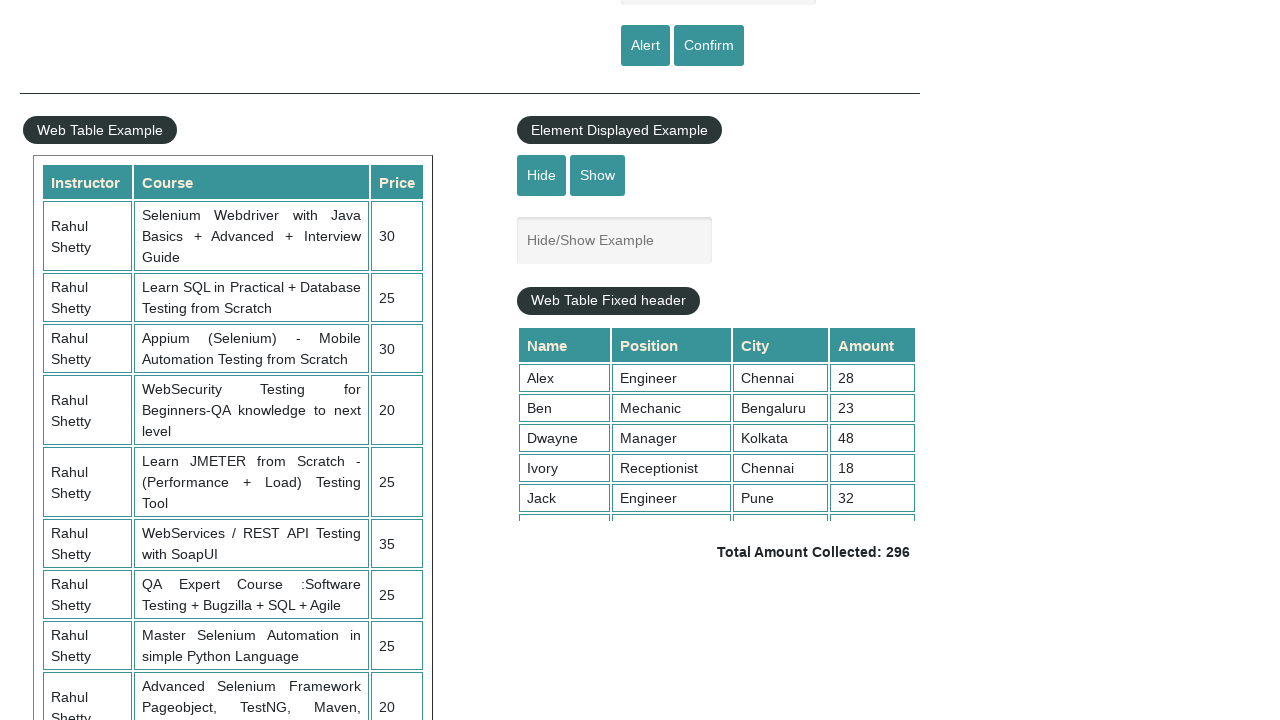

Table rows loaded successfully
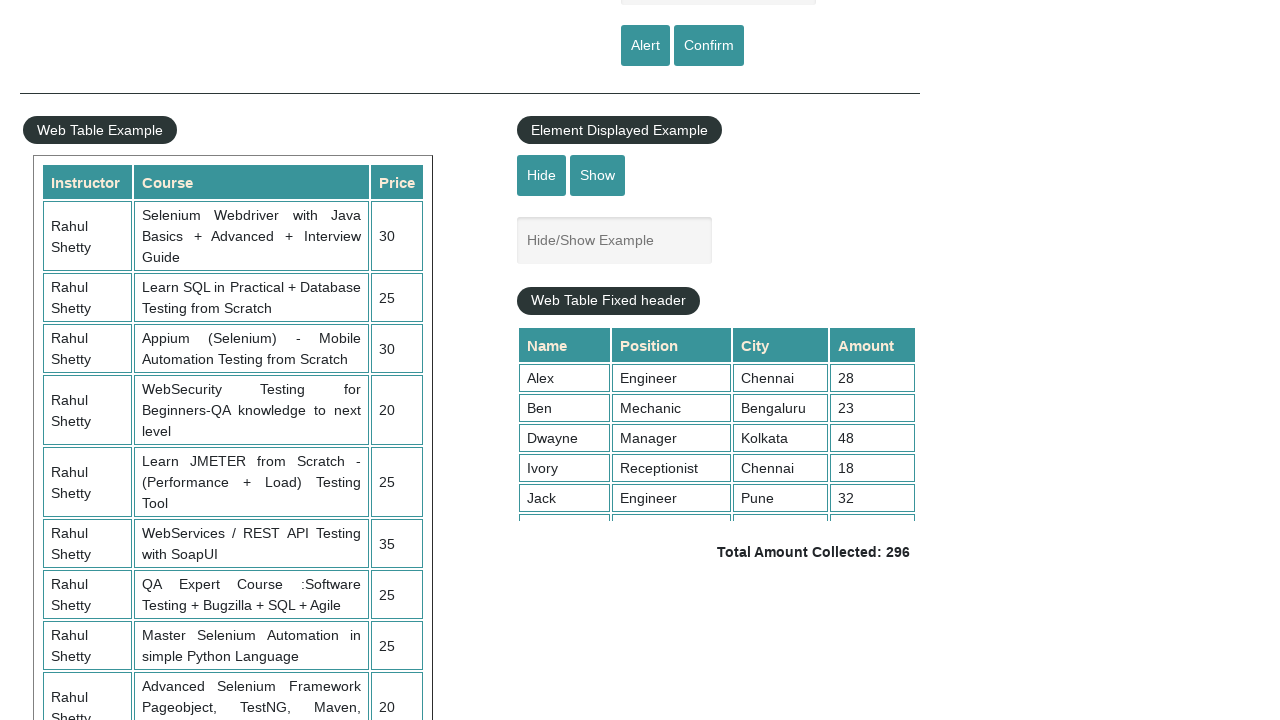

Verified that row 3 exists in the product table
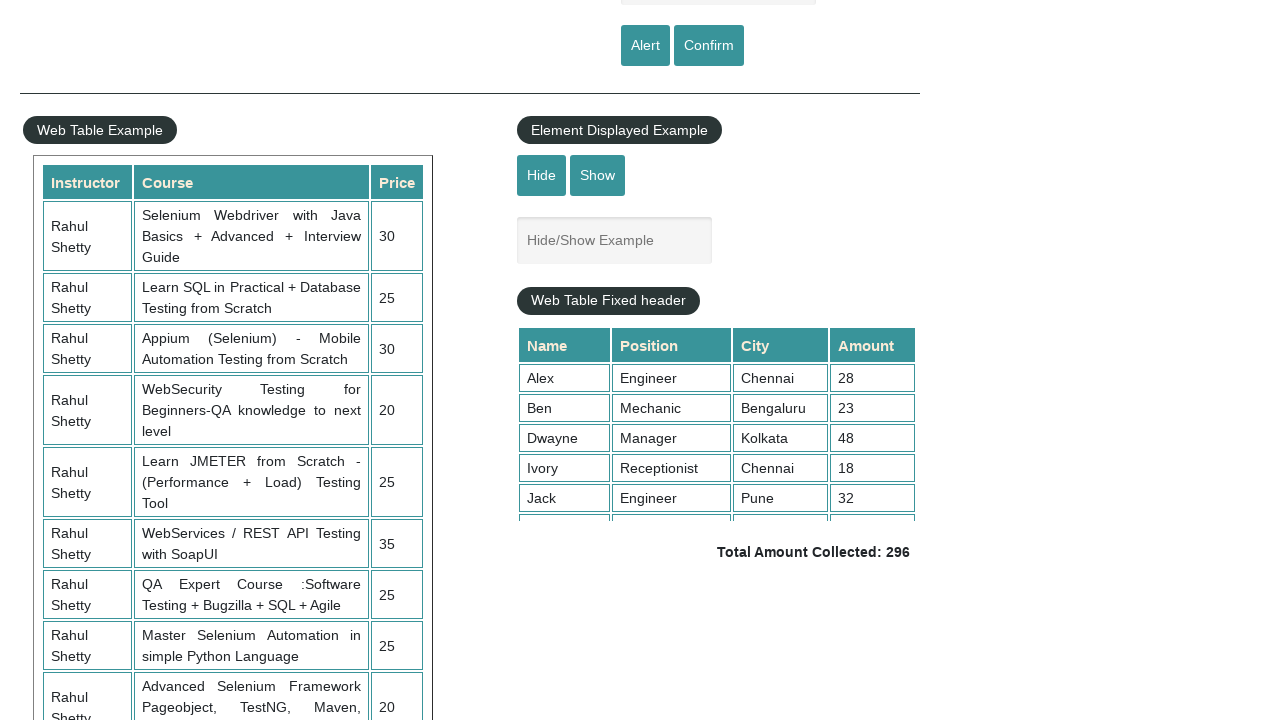

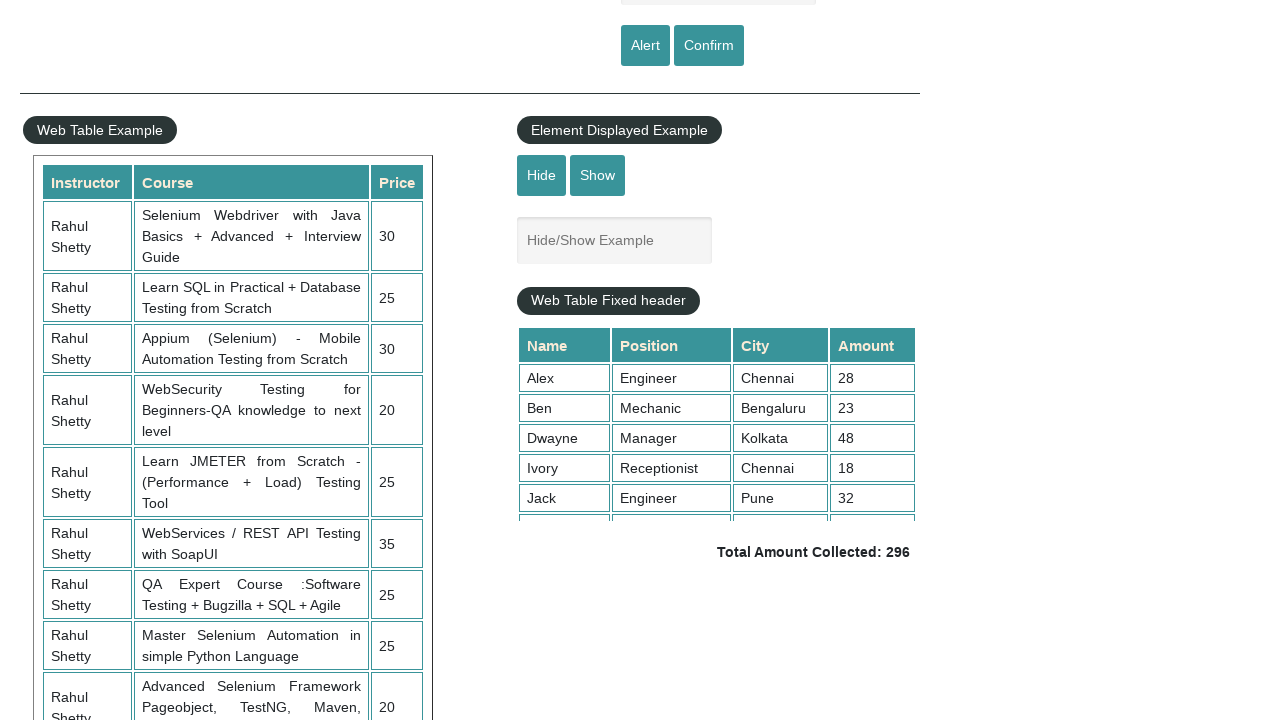